Tests dragging a colored circle element into a target drop zone

Starting URL: https://practice.expandtesting.com/drag-and-drop-circles

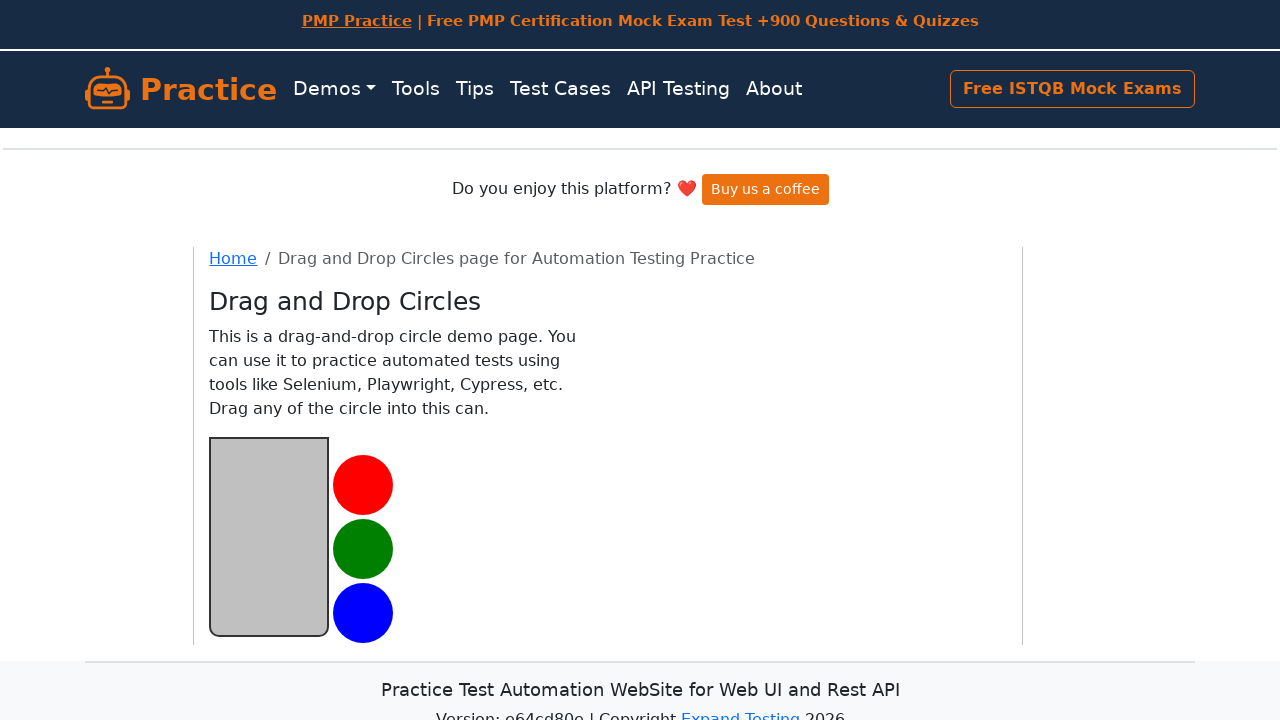

Navigated to drag and drop circles practice page
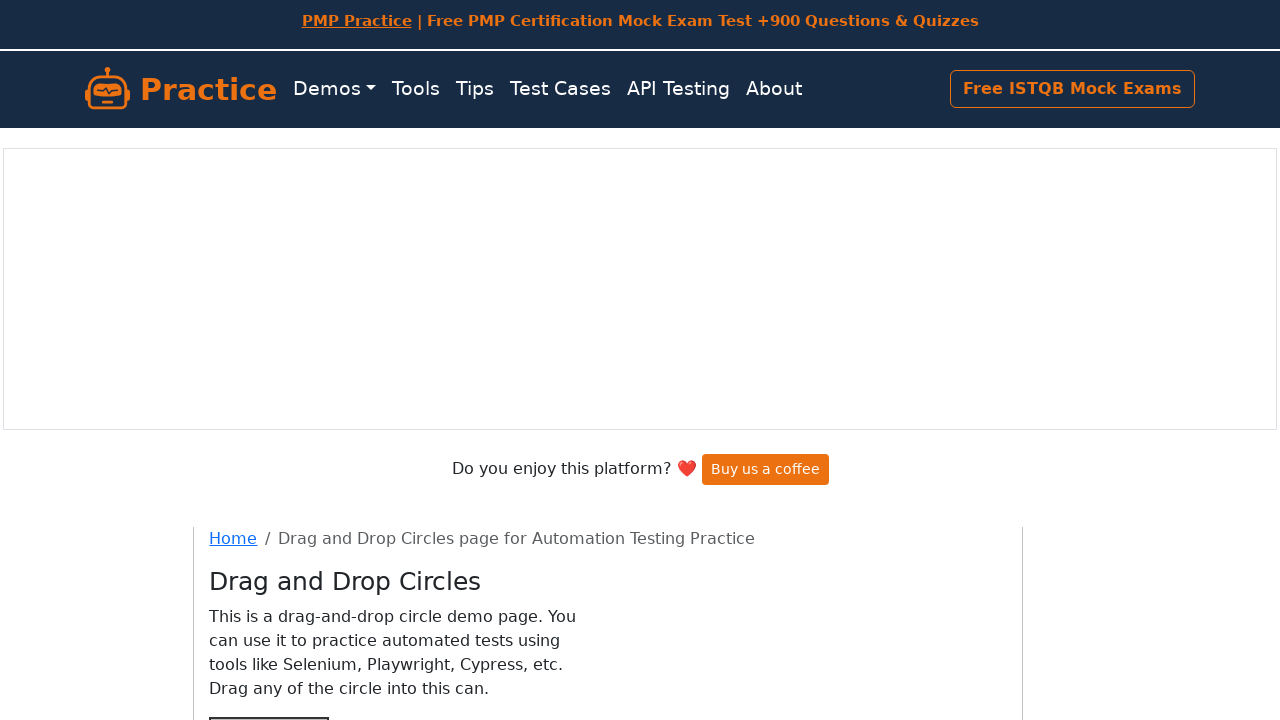

Located the drop target zone
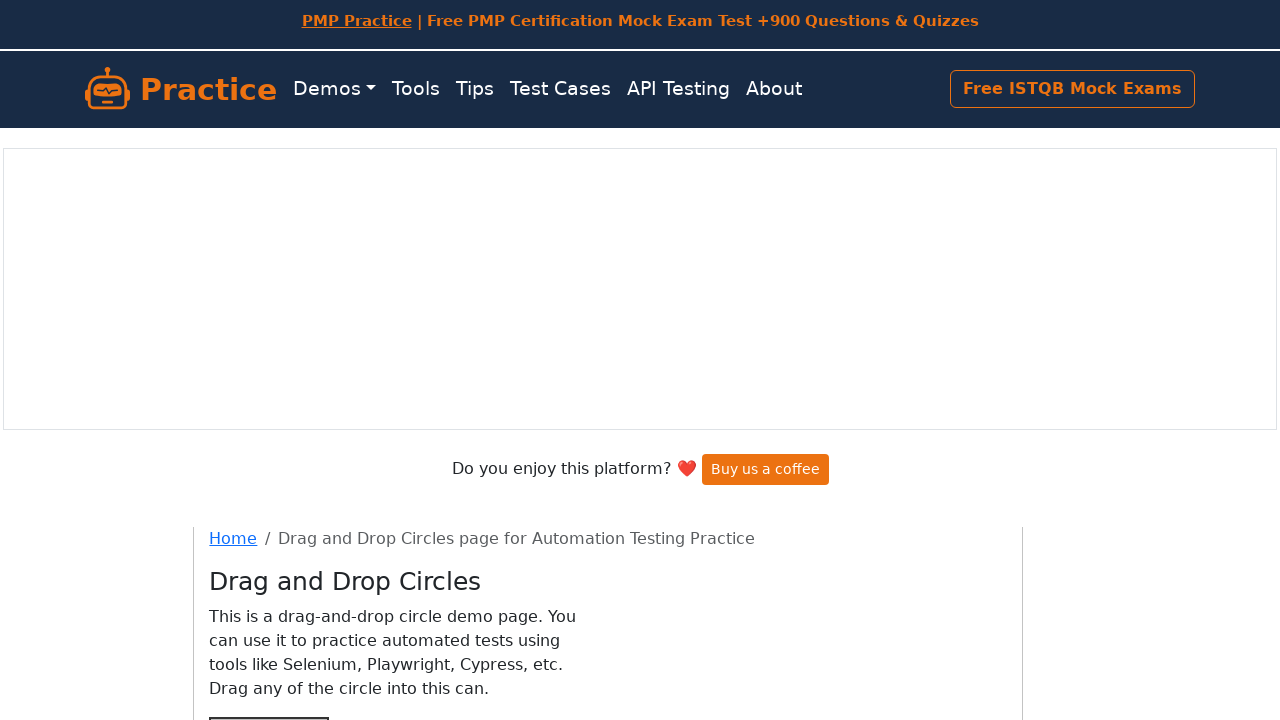

Located the red circle element
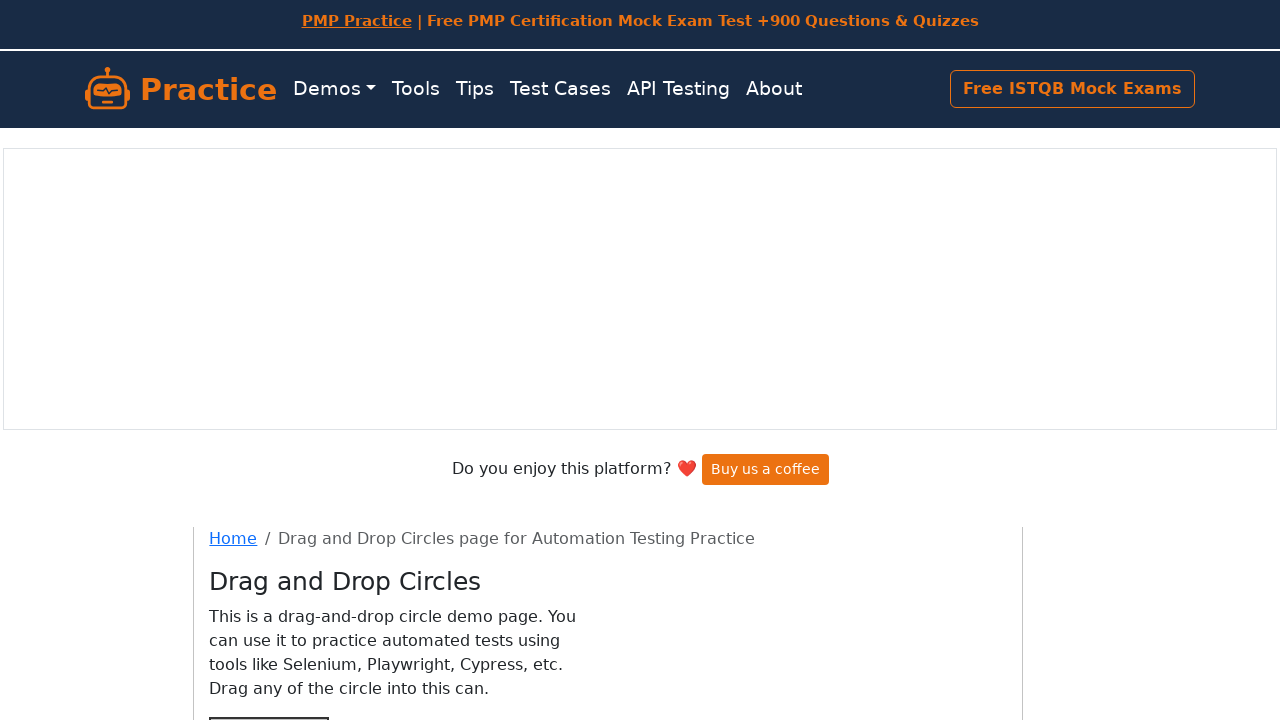

Dragged the red circle into the drop target zone at (269, 452)
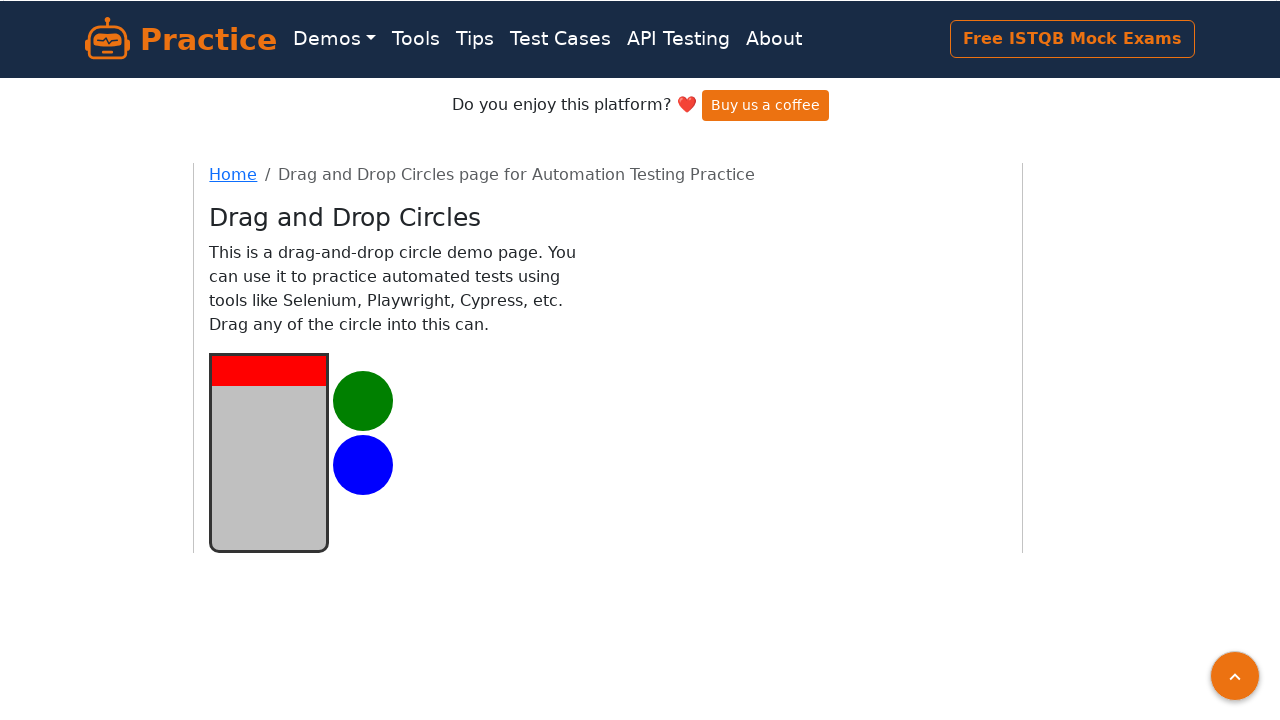

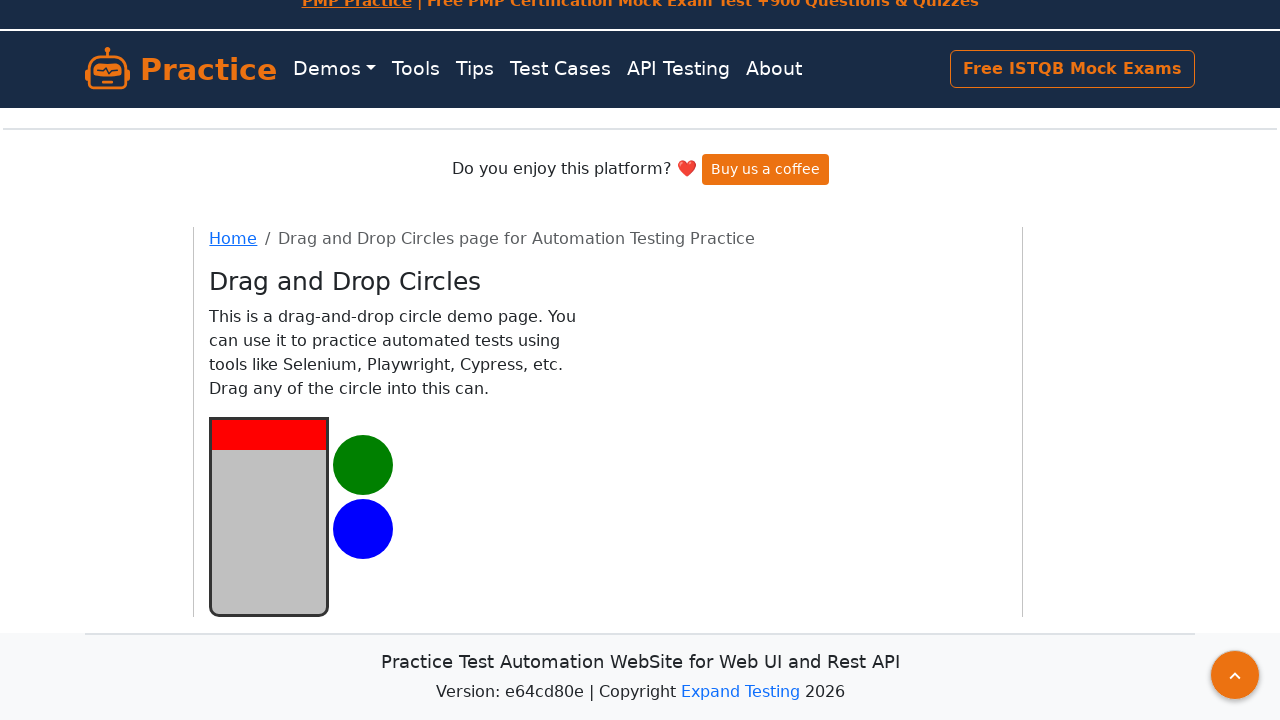